Tests window handling functionality by clicking a button to open a new window, switching to that window, and filling out a form with first name, last name, and selecting language checkboxes

Starting URL: https://www.hyrtutorials.com/p/window-handles-practice.html

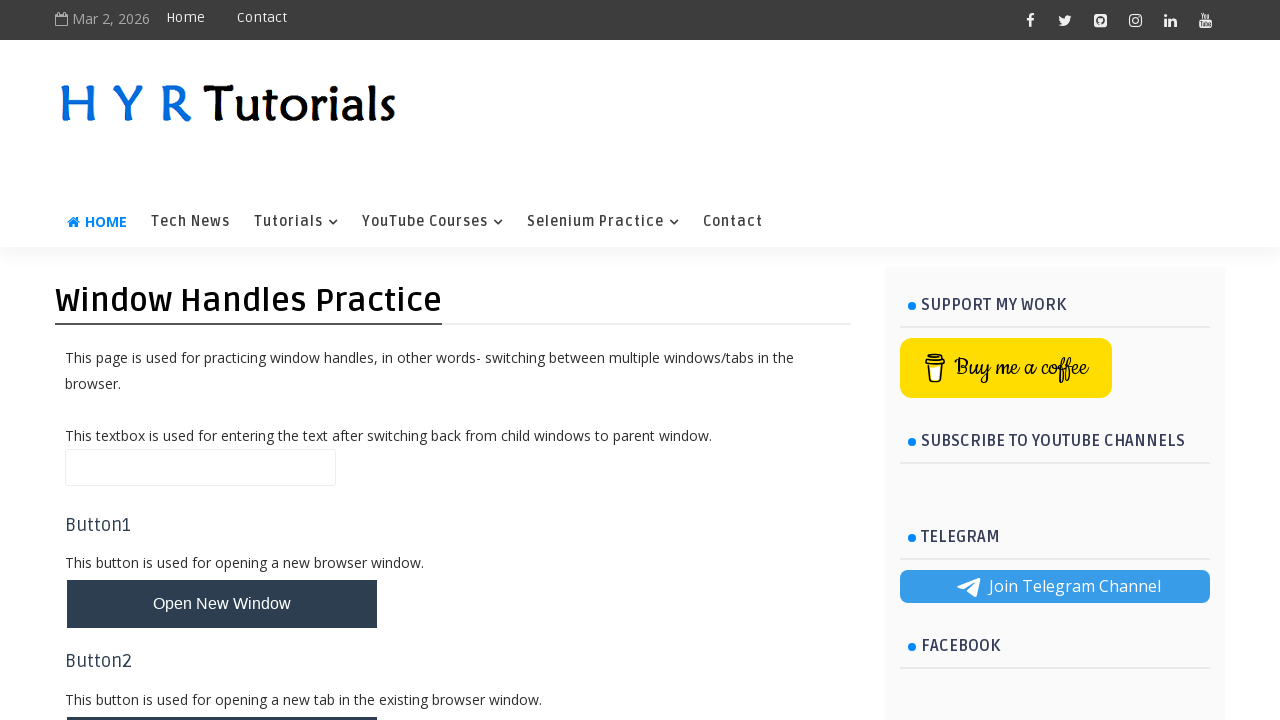

Clicked button to open new window at (222, 604) on #newWindowBtn
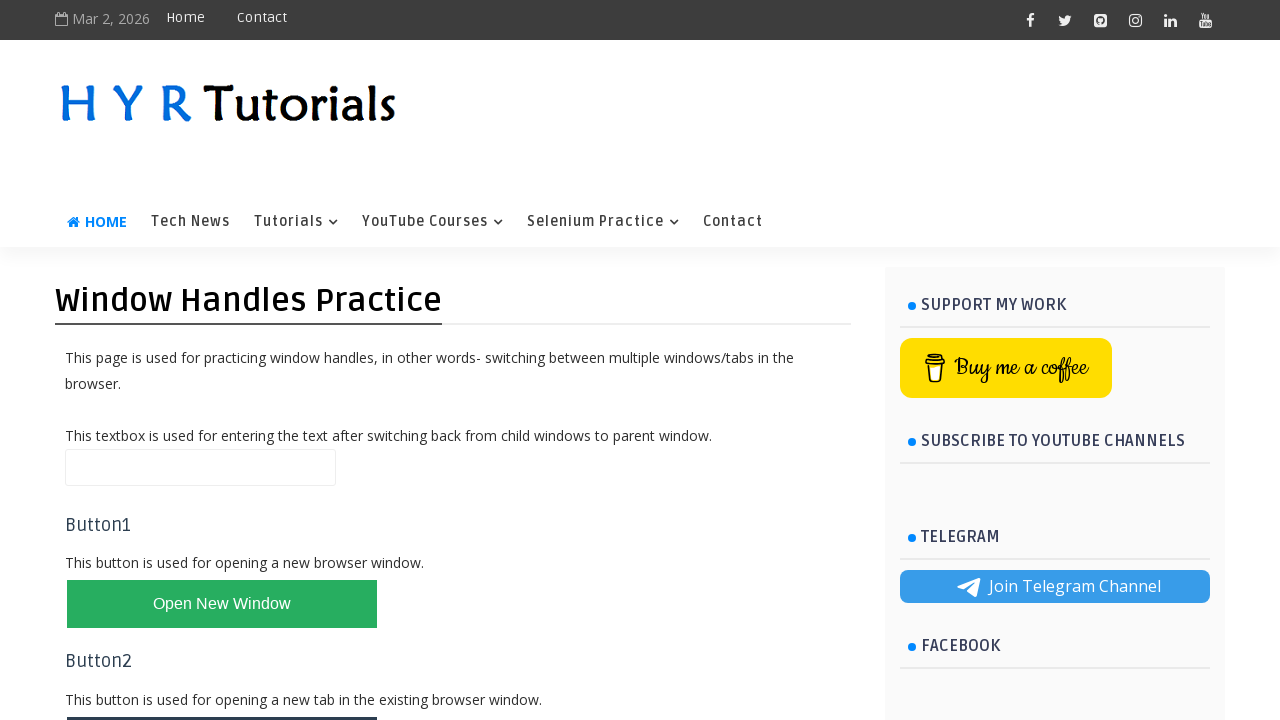

Retrieved new window handle
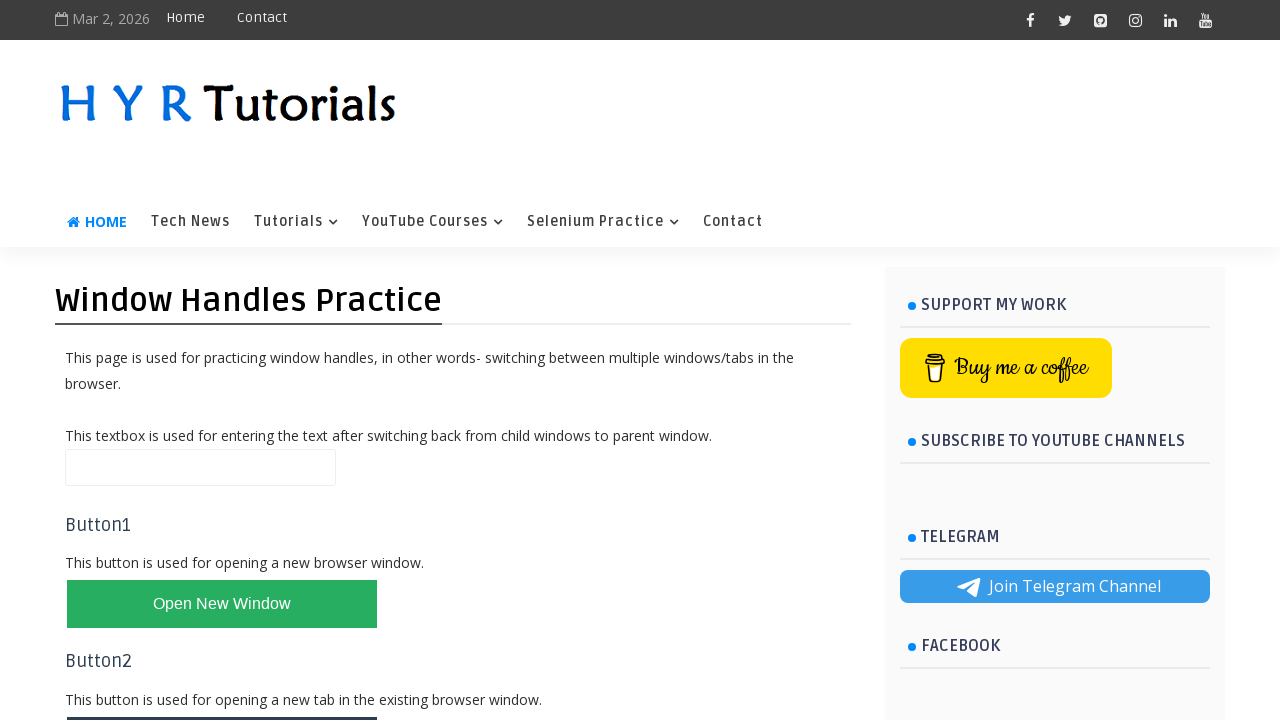

New window loaded successfully
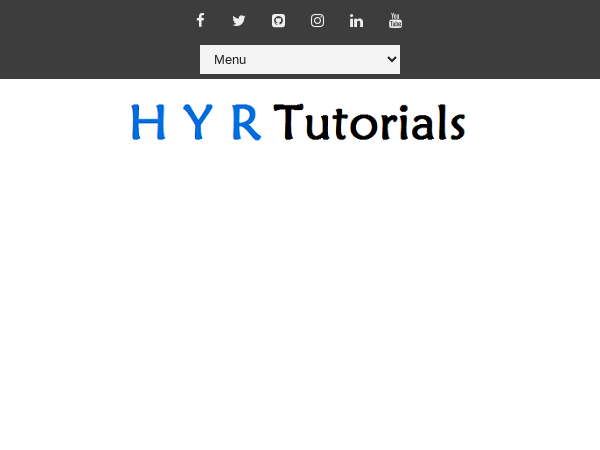

Filled first name field with 'HYR' on #firstName
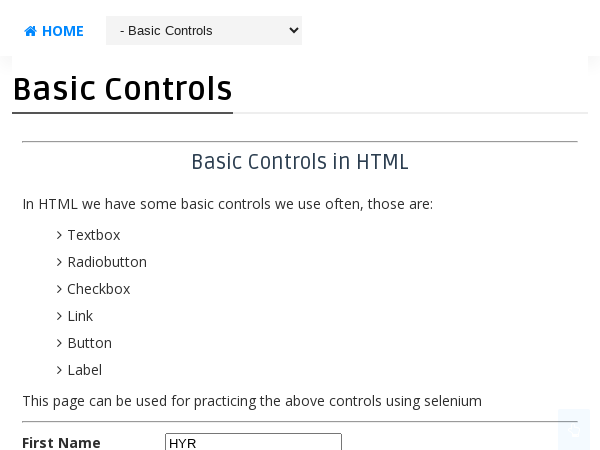

Filled last name field with 'TUTORIALS' on #lastName
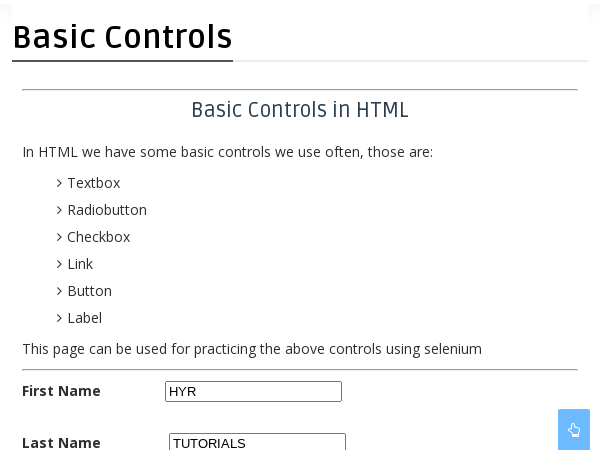

Clicked English checkbox at (174, 225) on #englishchbx
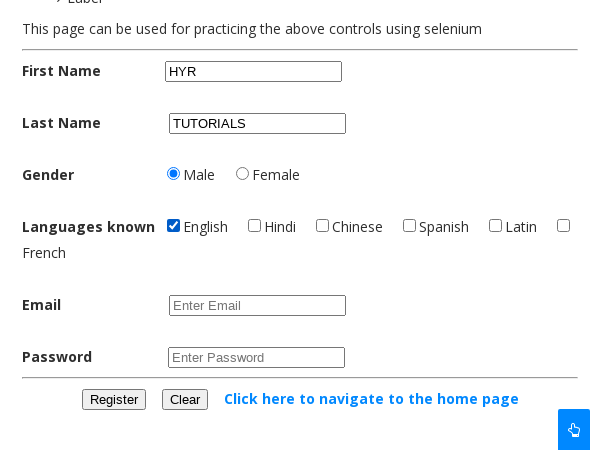

Clicked Hindi checkbox at (254, 225) on #hindichbx
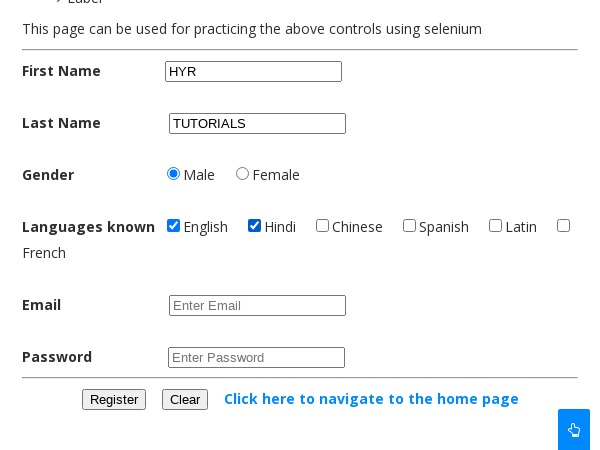

Closed the child window
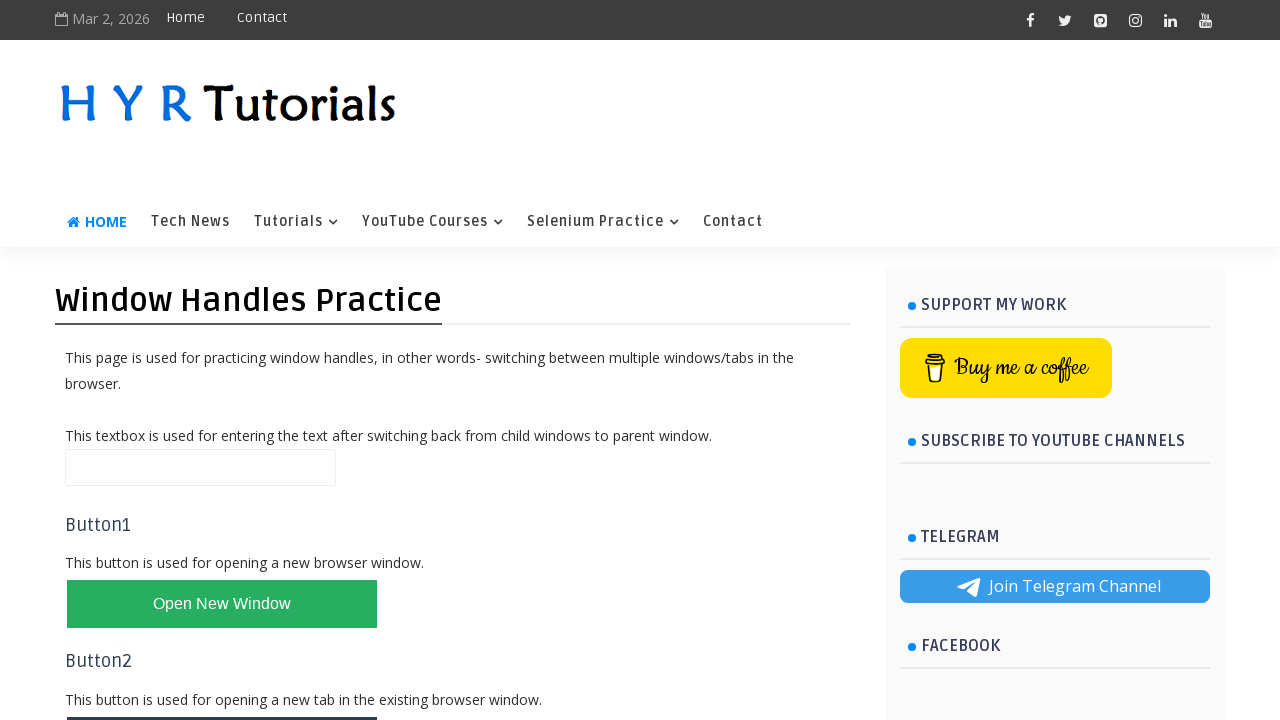

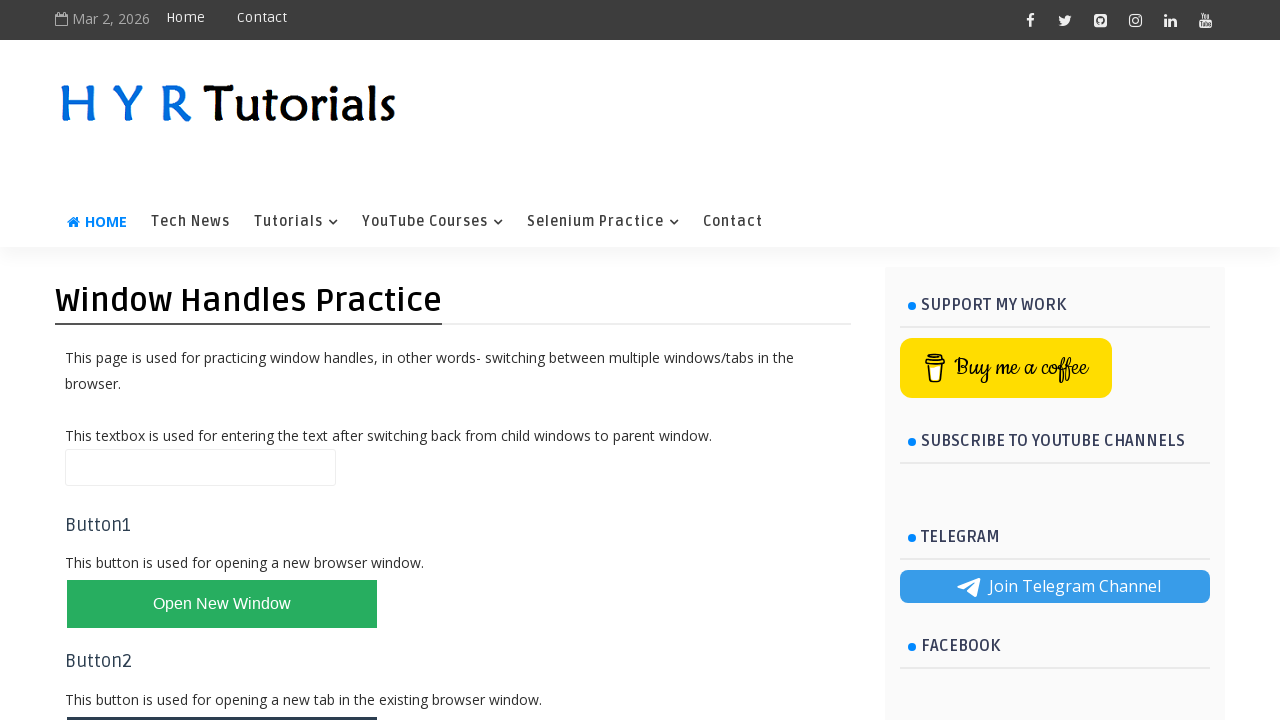